Tests browser window handling by clicking multiple social media links, switching between opened windows, and closing them while keeping the main window open

Starting URL: https://opensource-demo.orangehrmlive.com/

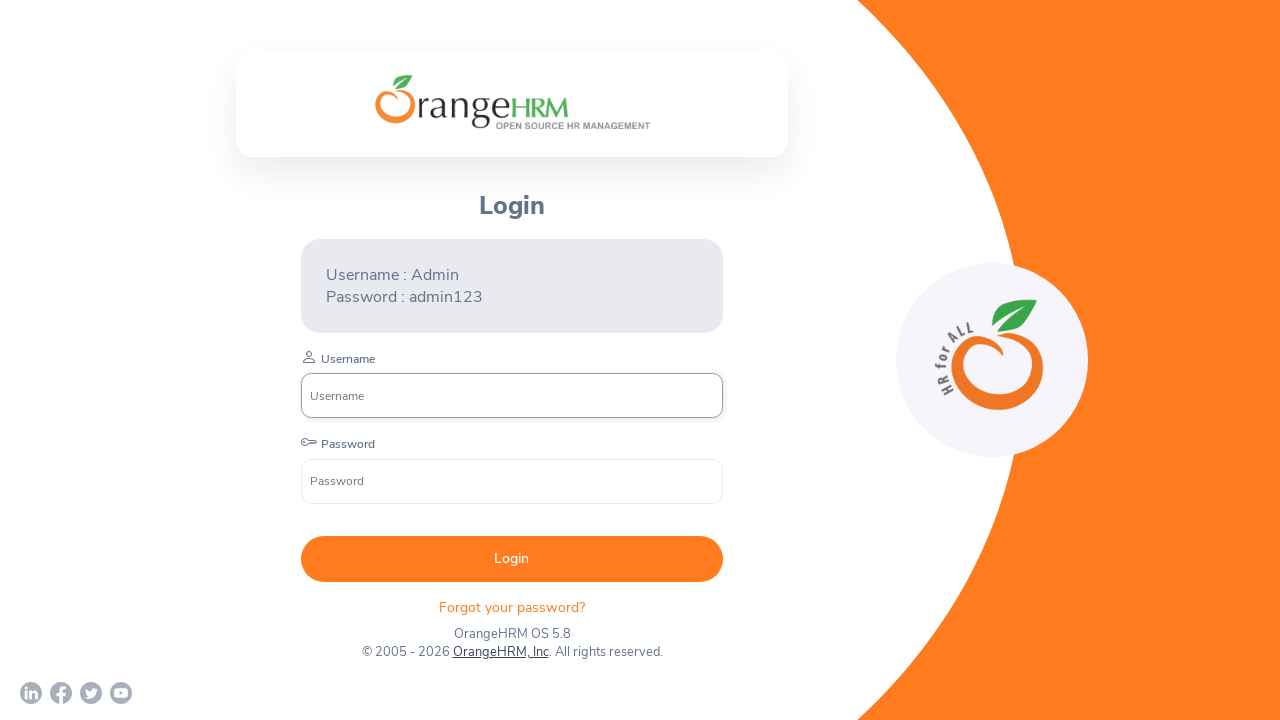

Clicked LinkedIn link and new window opened at (31, 693) on a[href*='linkedin']
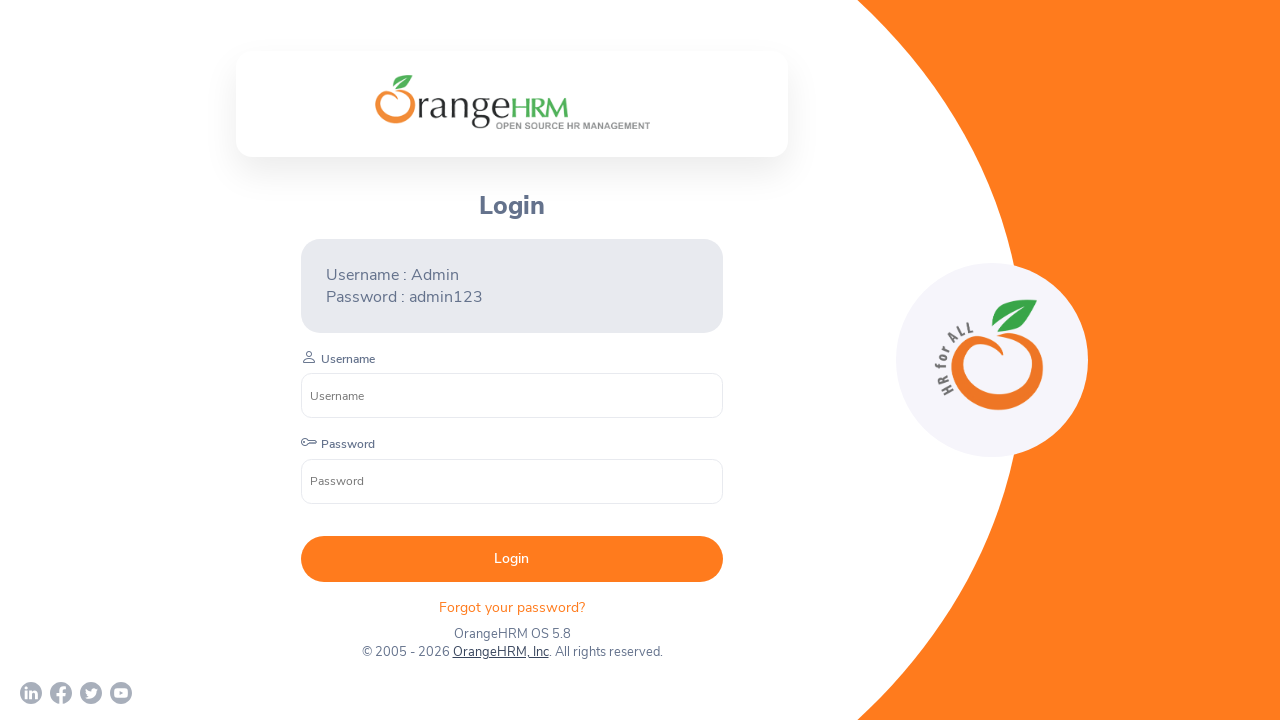

Clicked Facebook link and new window opened at (61, 693) on a[href*='facebook']
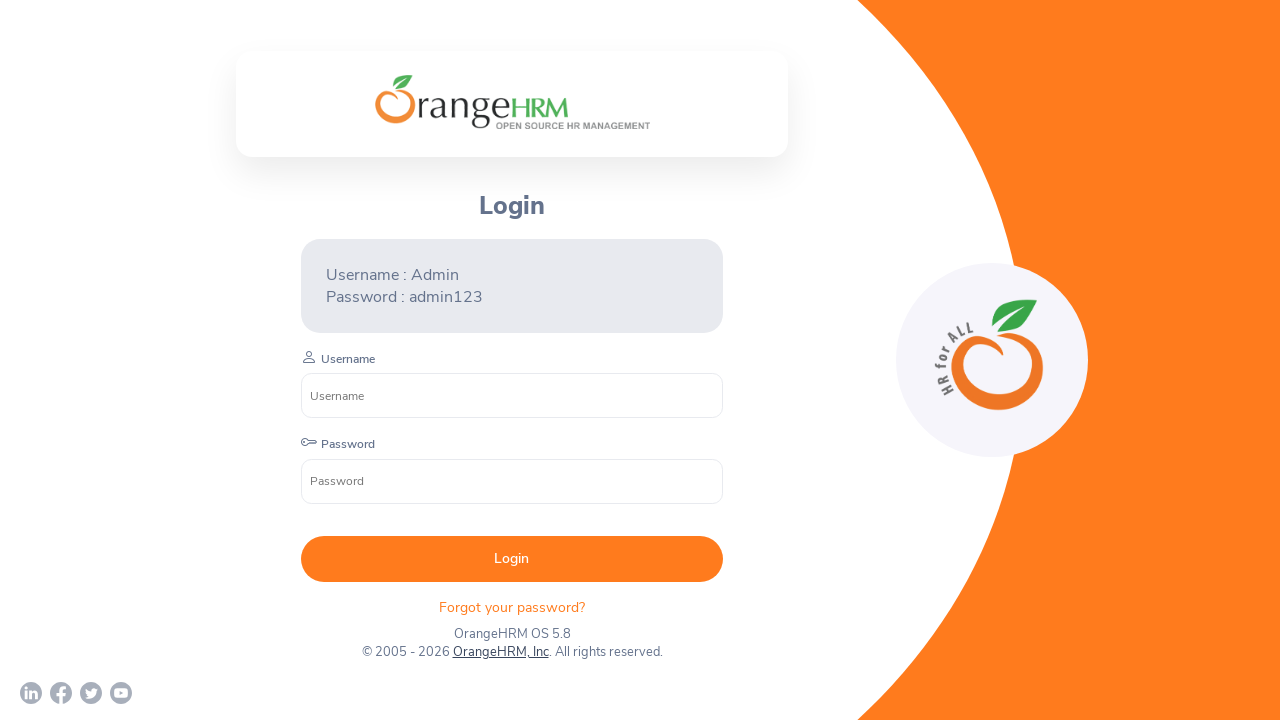

Clicked Twitter link and new window opened at (91, 693) on a[href*='twitter']
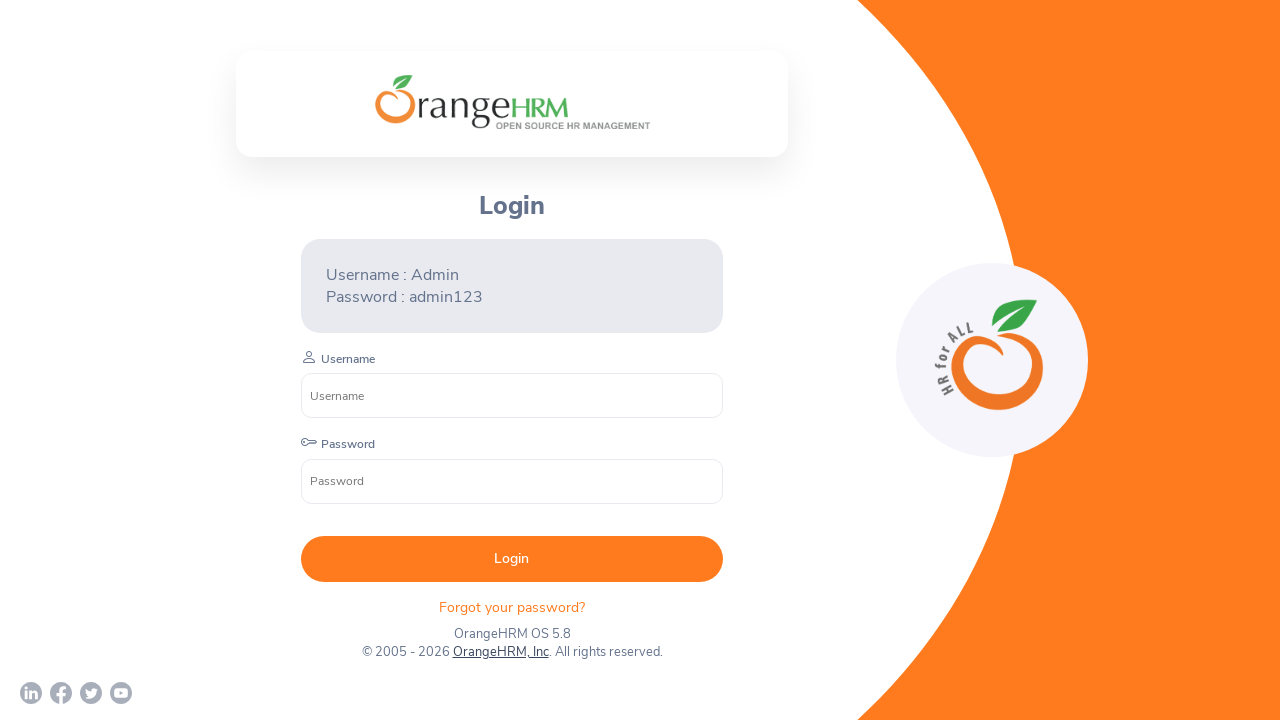

Clicked YouTube link and new window opened at (121, 693) on a[href*='youtube']
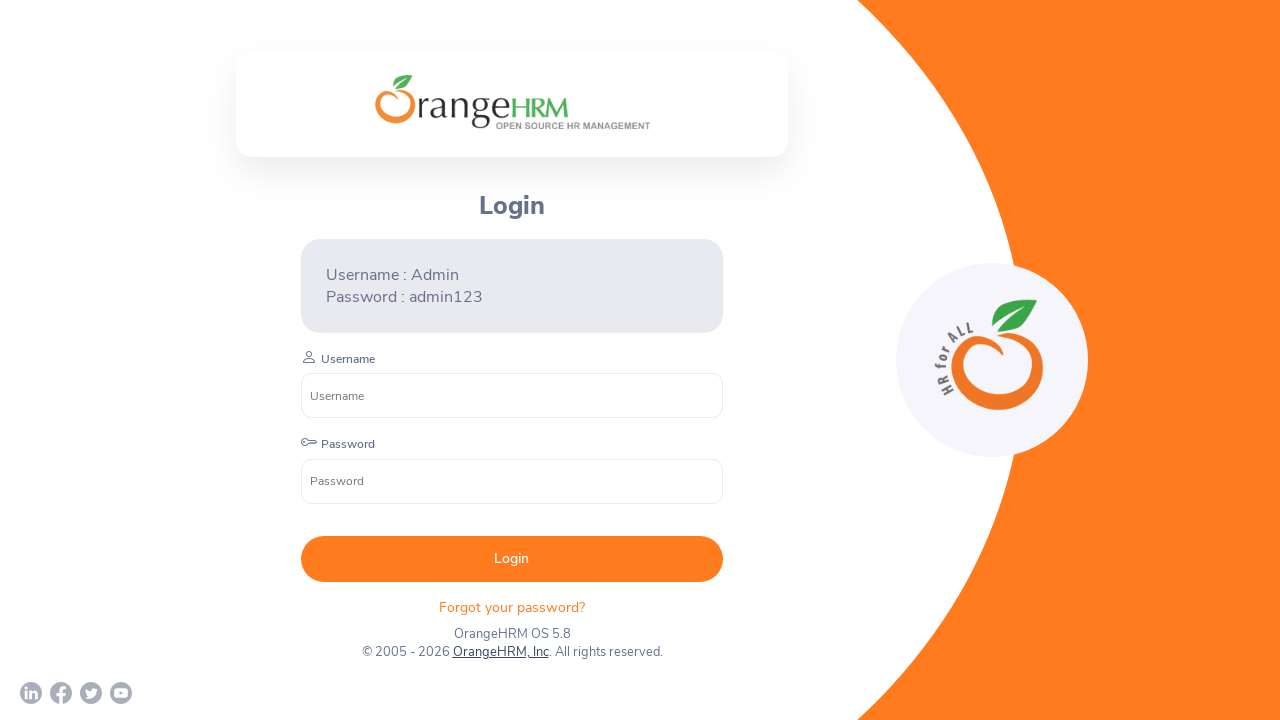

Retrieved all open pages from context
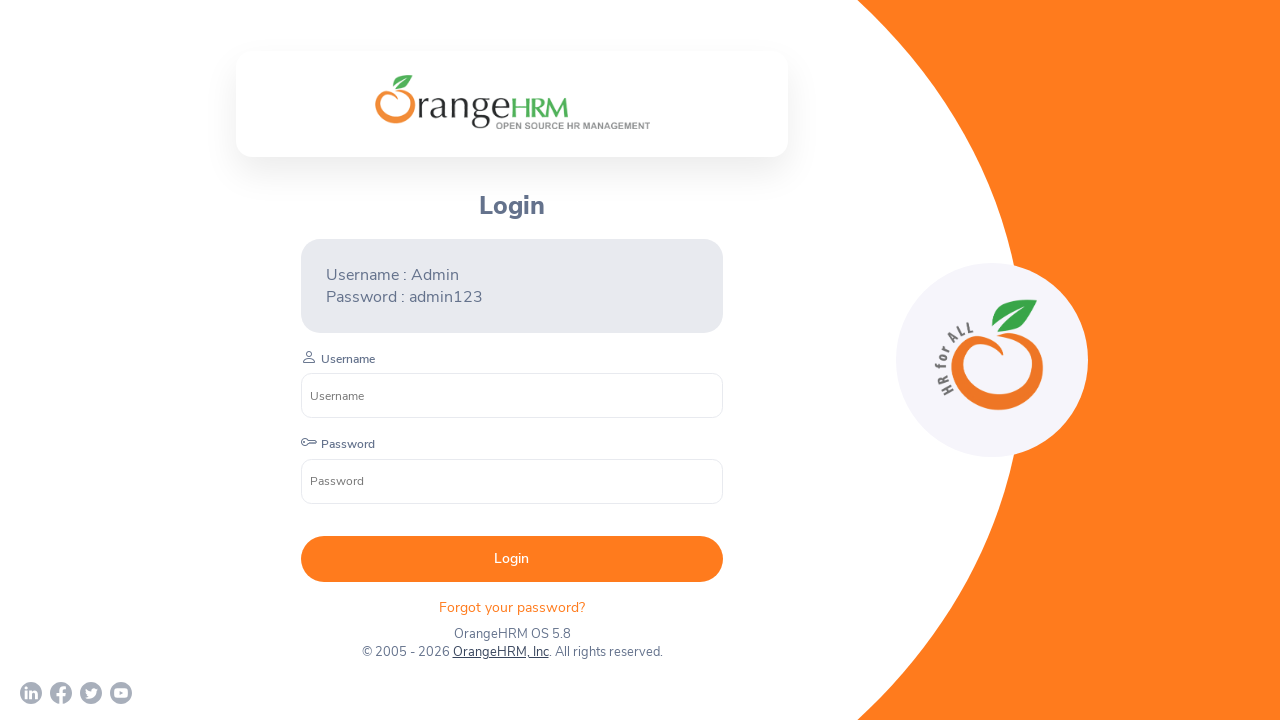

Brought page to front: https://opensource-demo.orangehrmlive.com/web/index.php/auth/login
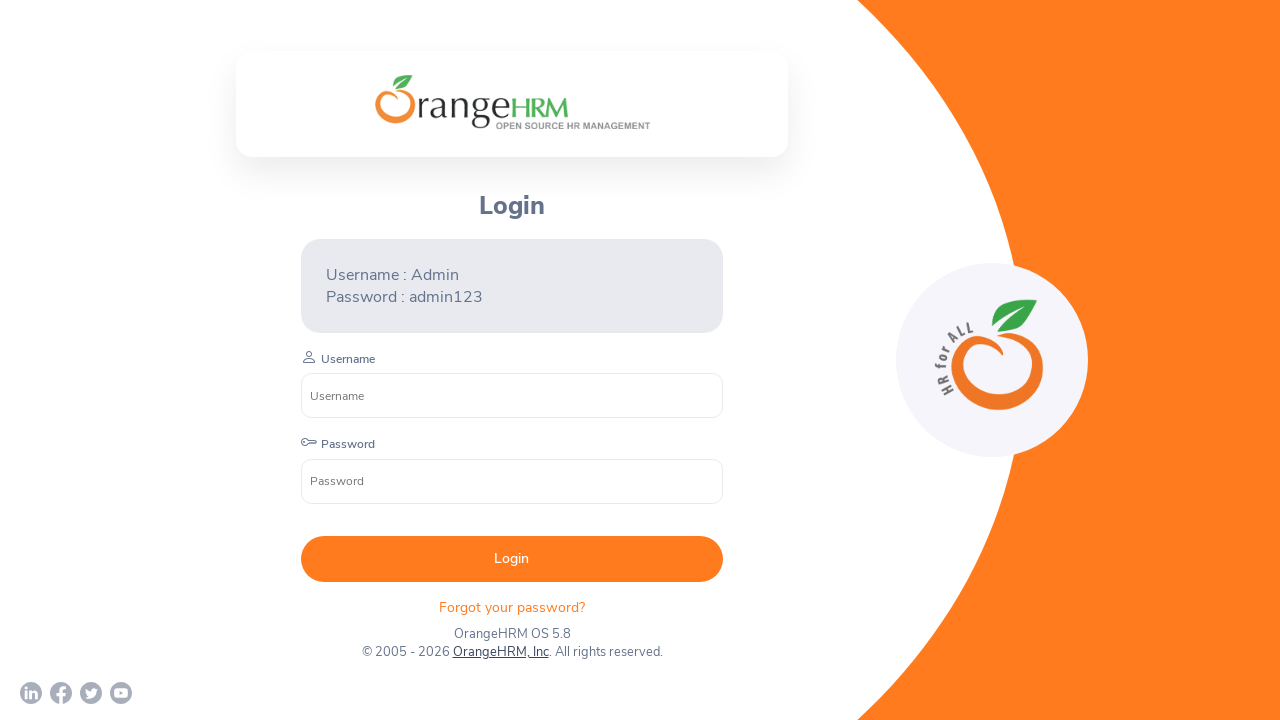

Brought page to front: chrome-error://chromewebdata/
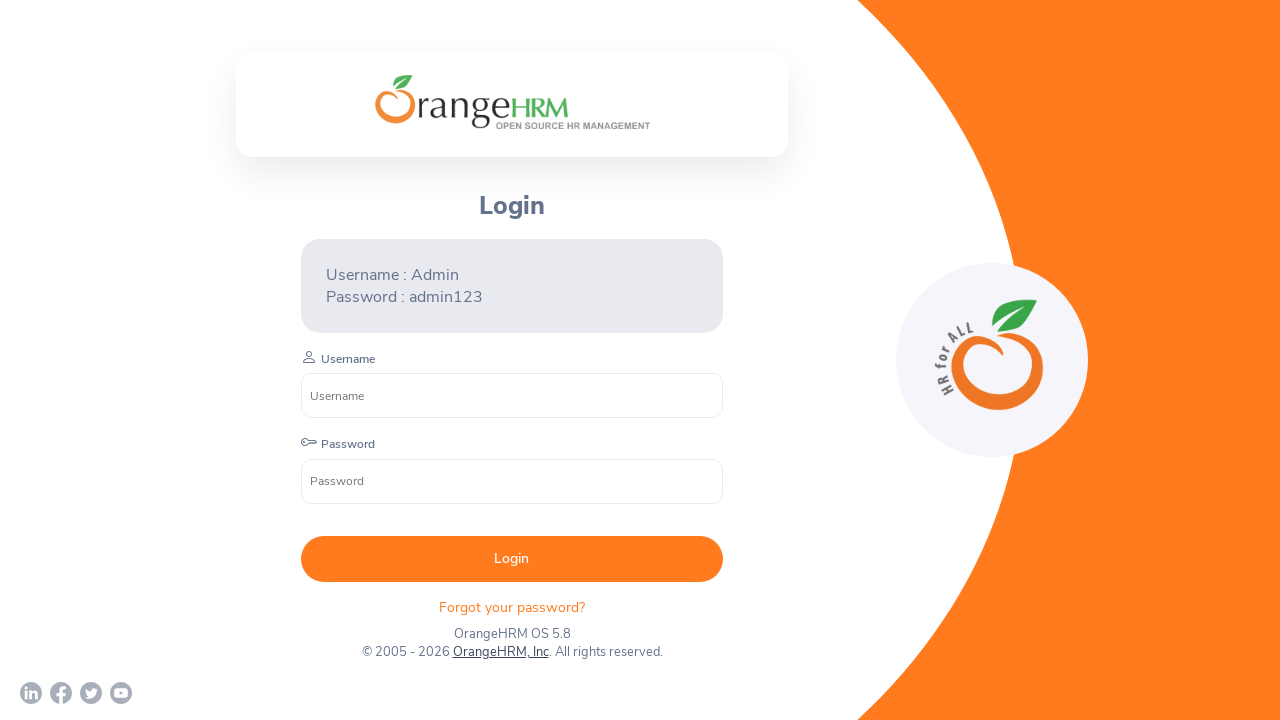

Closed non-main window: chrome-error://chromewebdata/
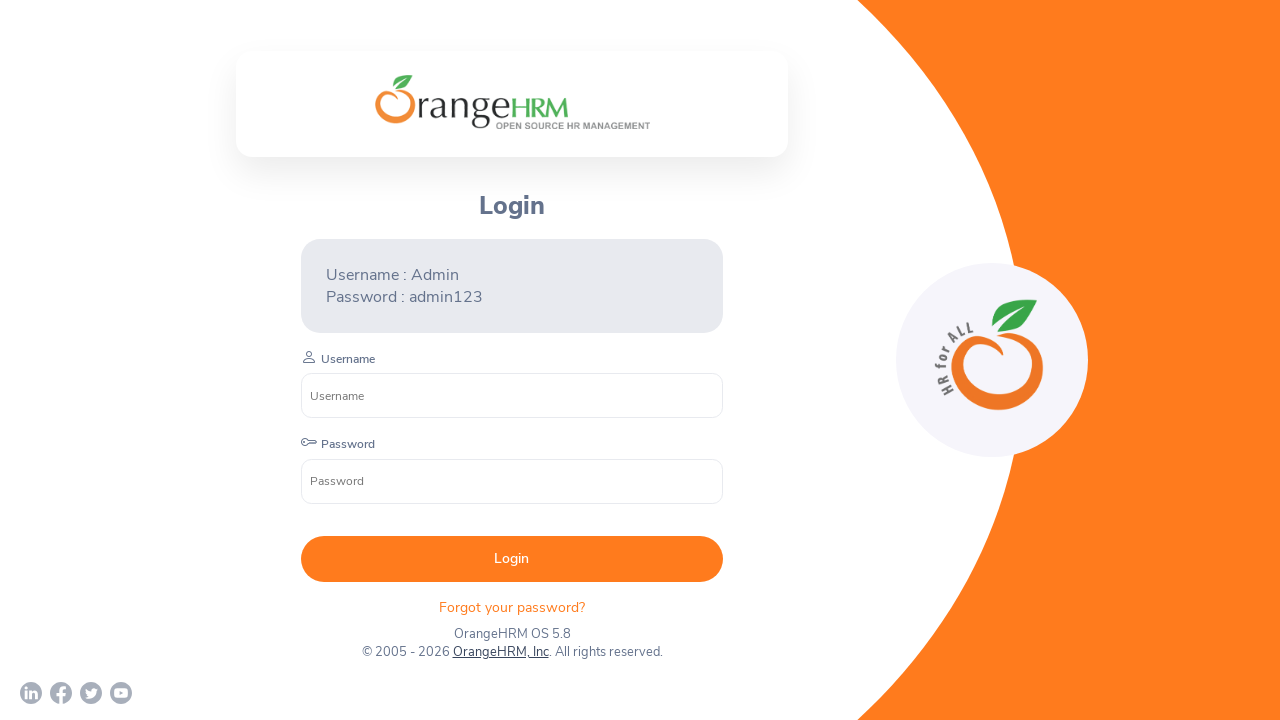

Brought page to front: chrome-error://chromewebdata/
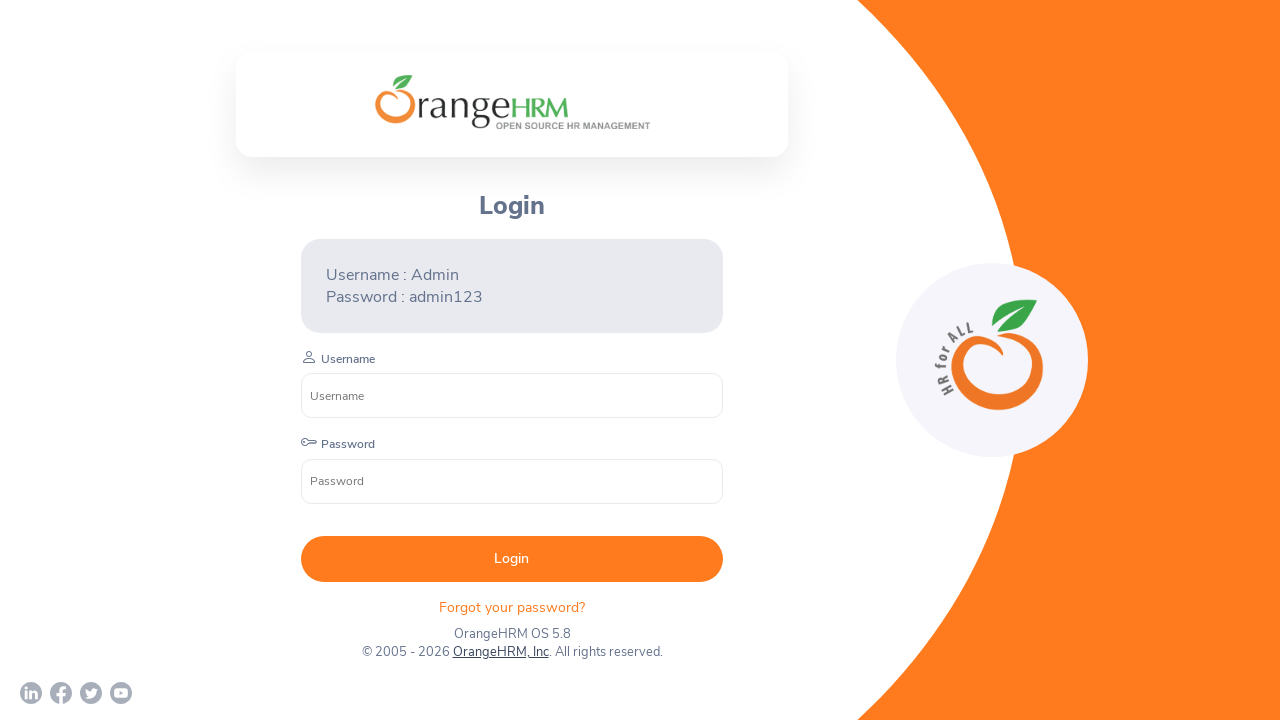

Closed non-main window: chrome-error://chromewebdata/
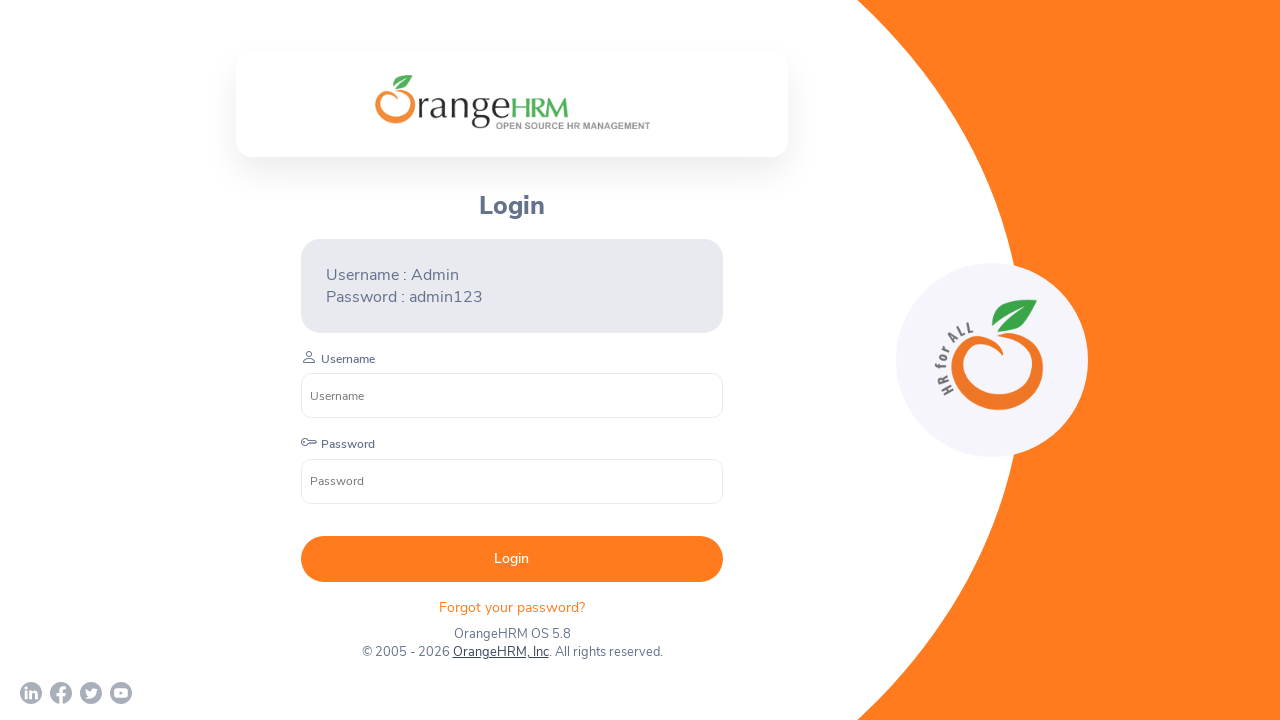

Brought page to front: chrome-error://chromewebdata/
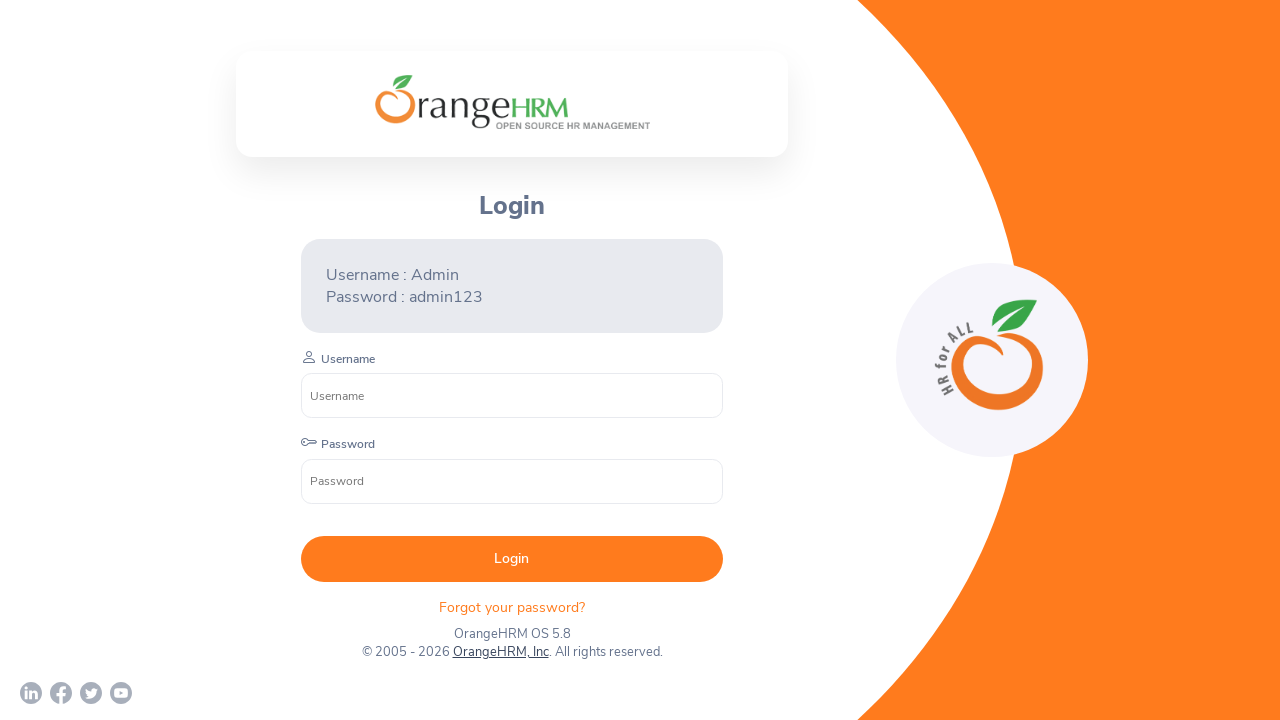

Closed non-main window: chrome-error://chromewebdata/
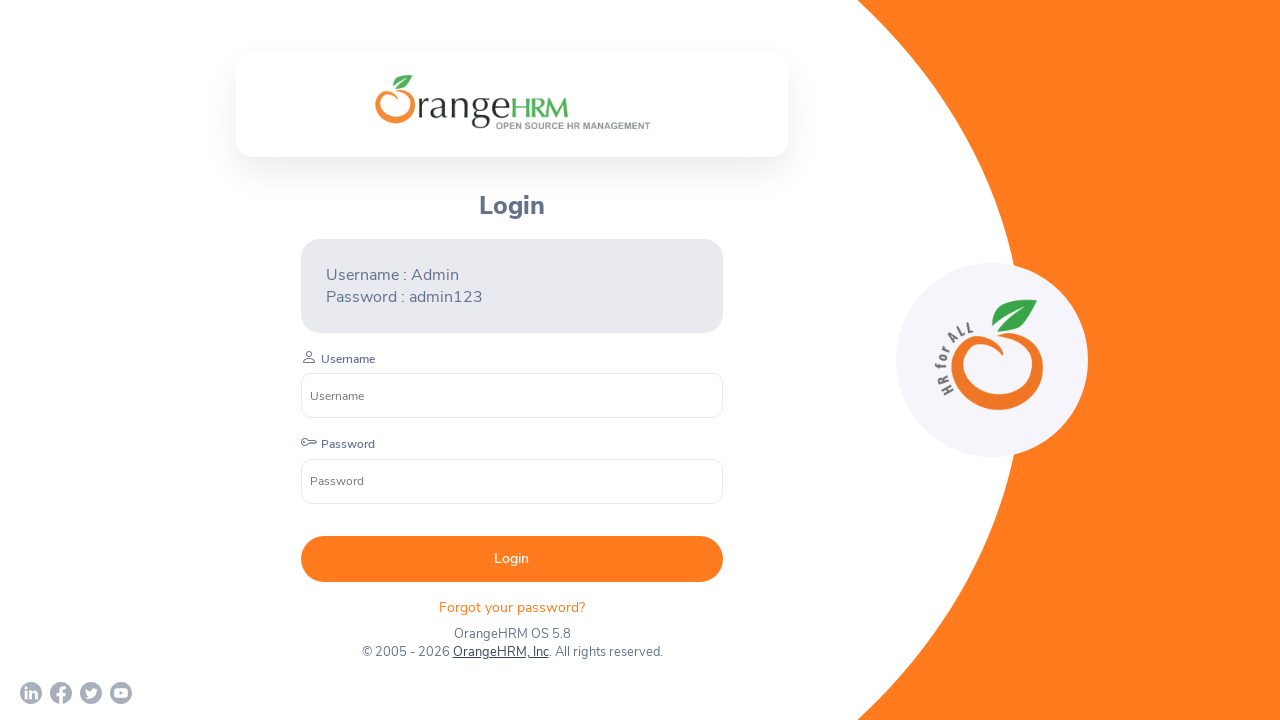

Brought page to front: https://www.youtube.com/c/OrangeHRMInc
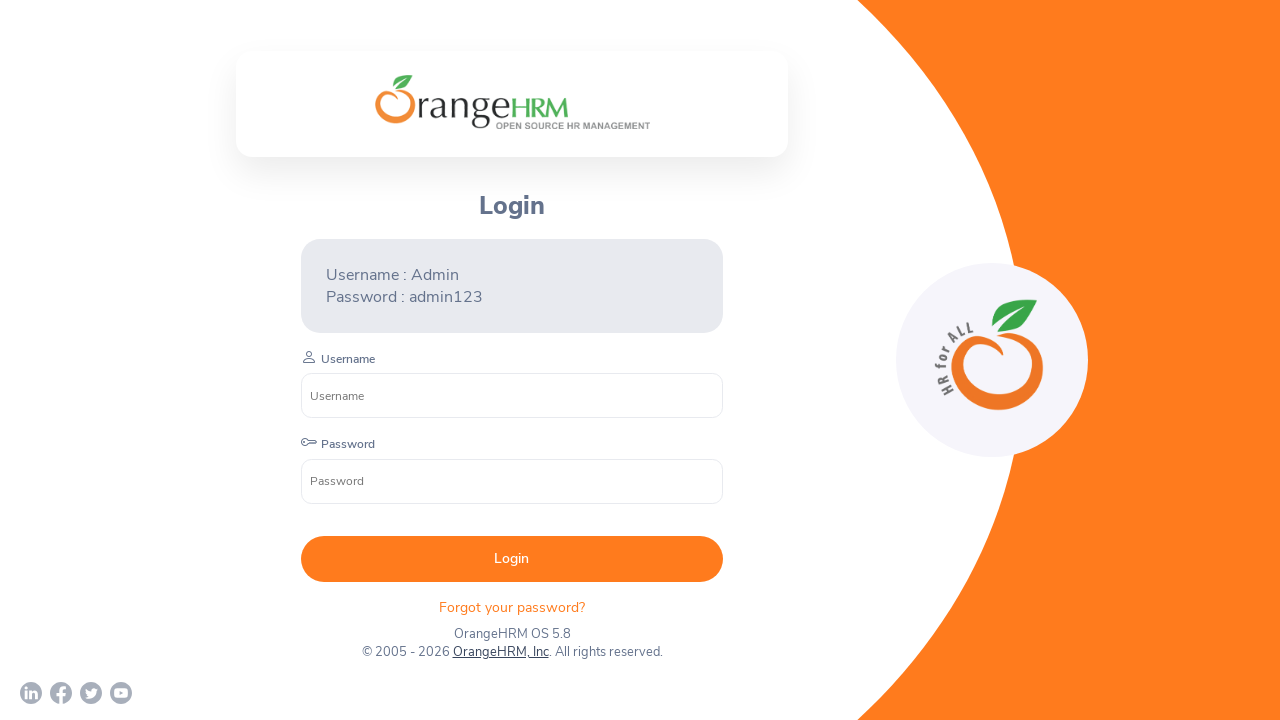

Closed non-main window: https://www.youtube.com/c/OrangeHRMInc
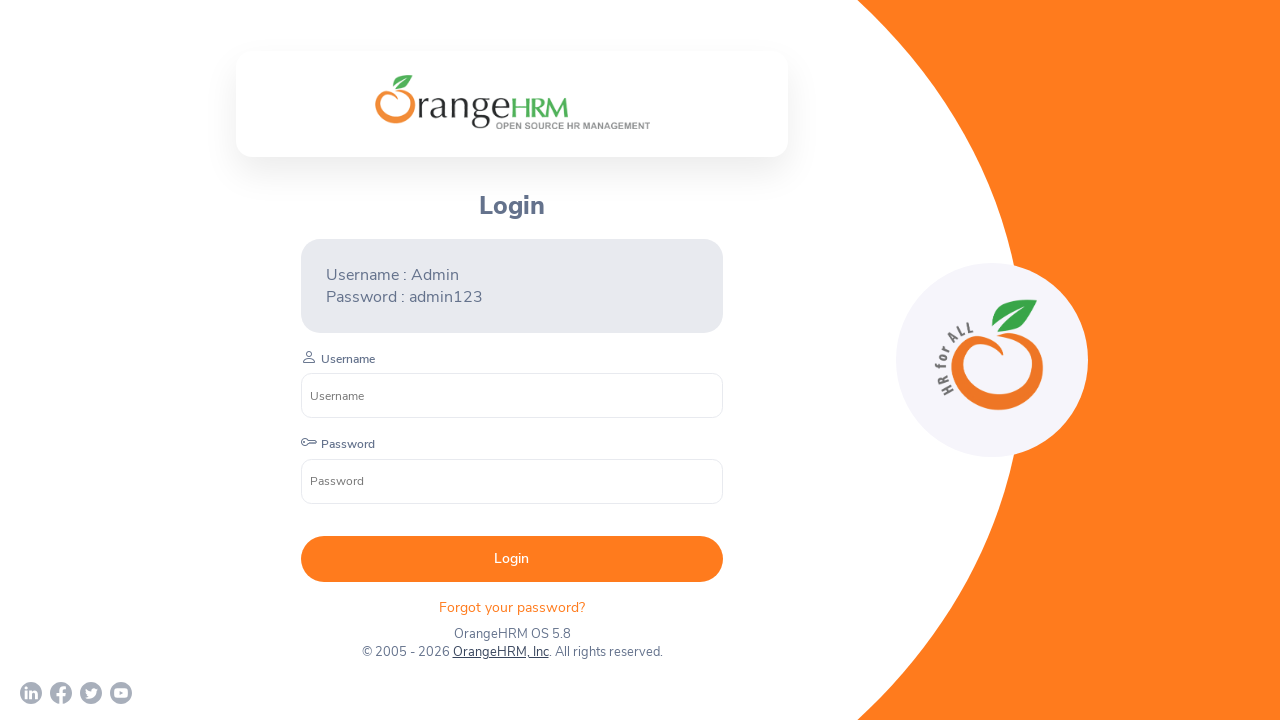

Brought main page to front
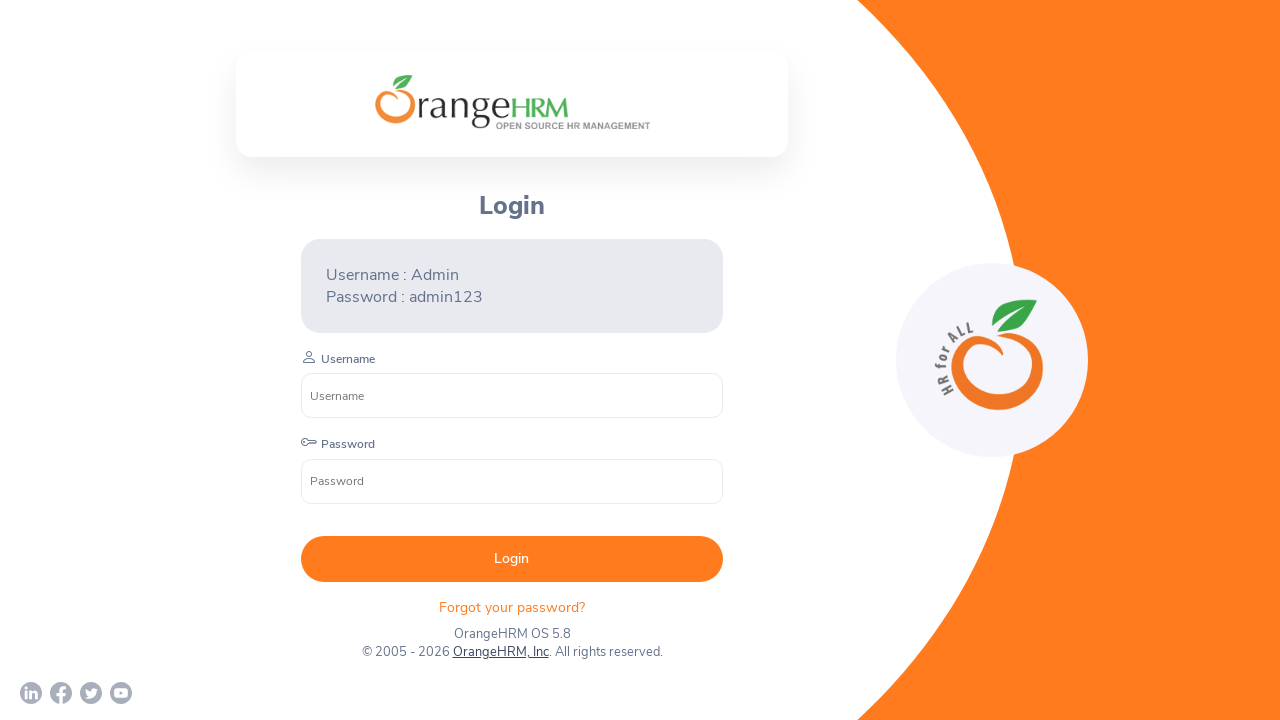

Main page title: OrangeHRM
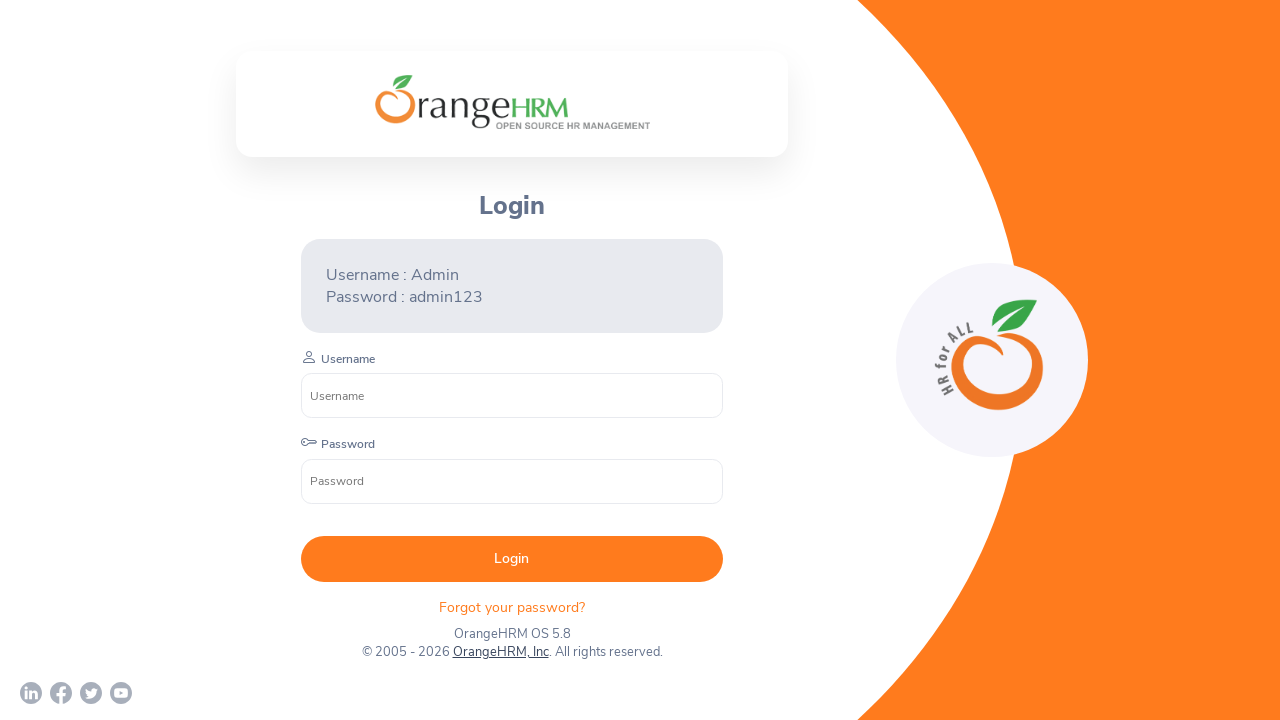

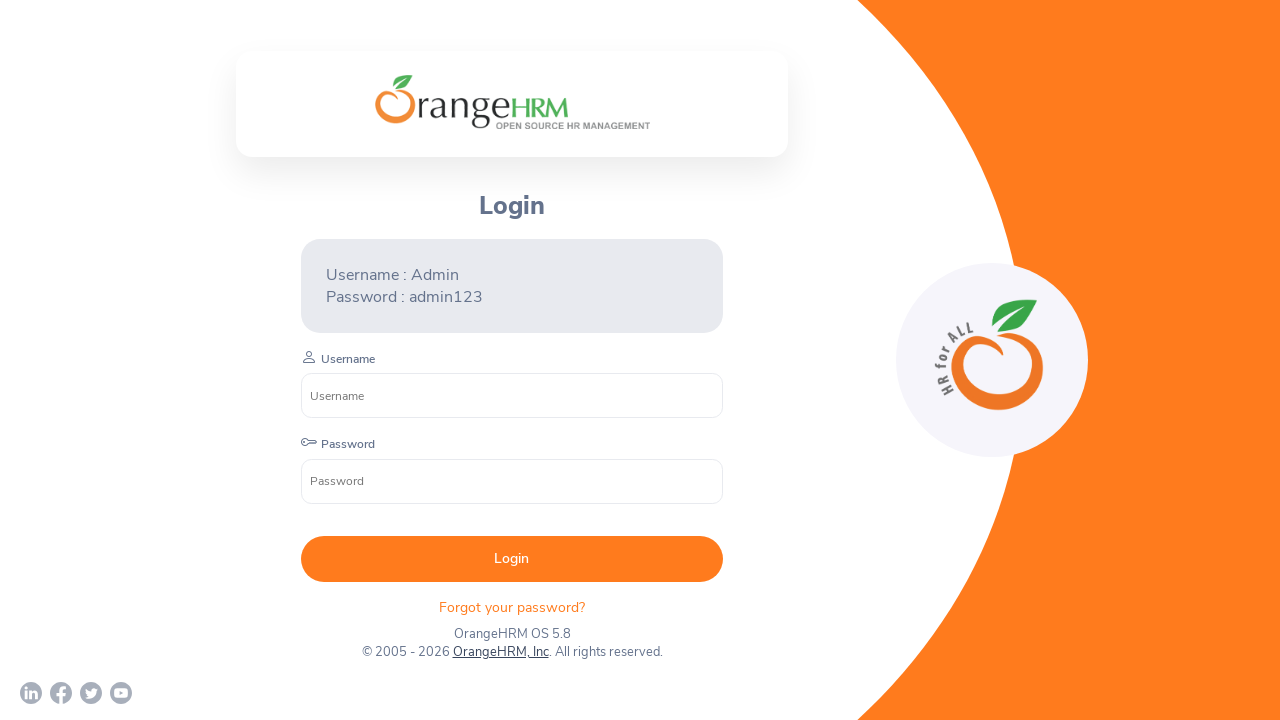